Tests dynamic loading functionality by clicking Start button to reveal a hidden element and verifying the "Hello World!" text appears

Starting URL: https://the-internet.herokuapp.com/dynamic_loading/1

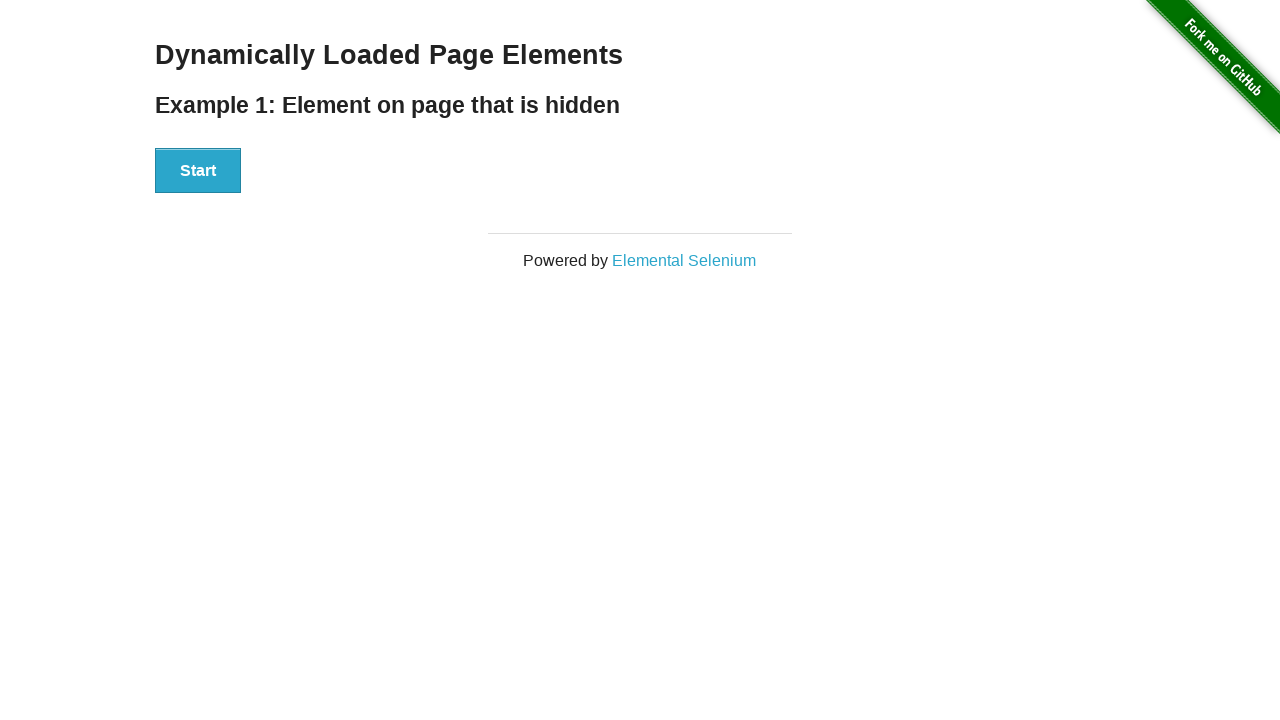

Clicked Start button to initiate dynamic loading at (198, 171) on #start button
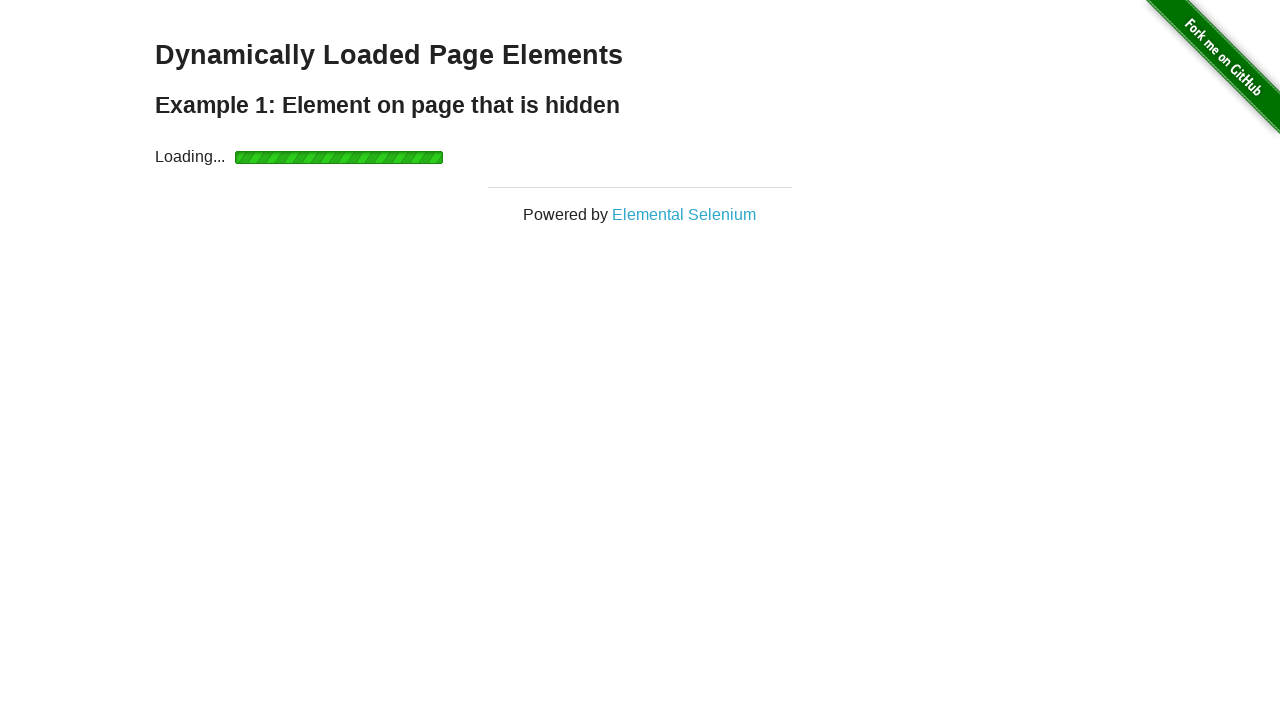

Hello World! element became visible after dynamic loading
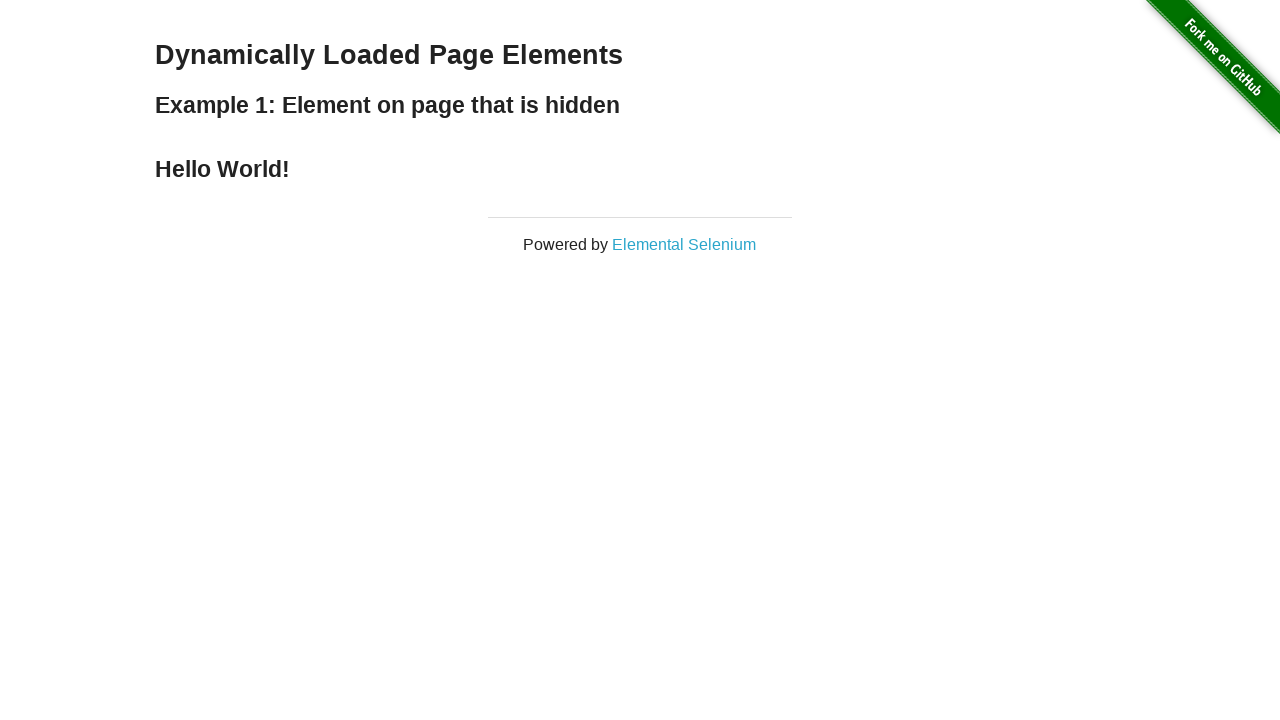

Verified that Hello World! text is visible on the page
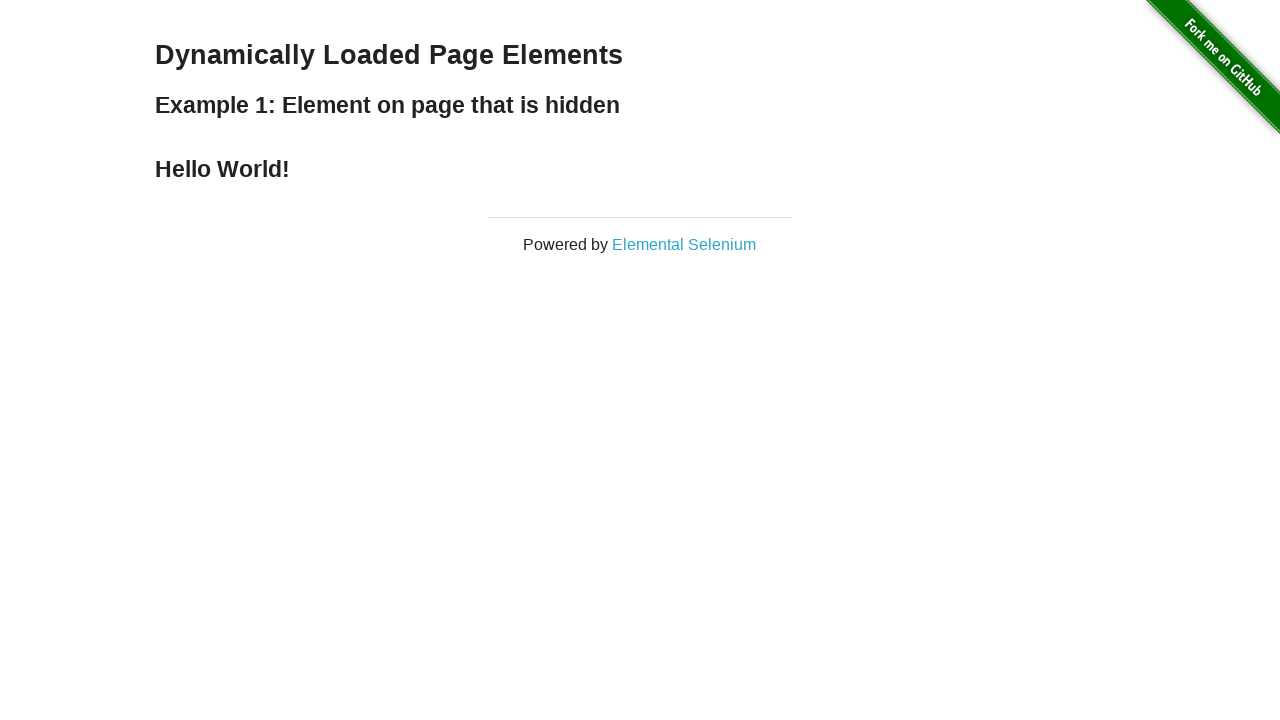

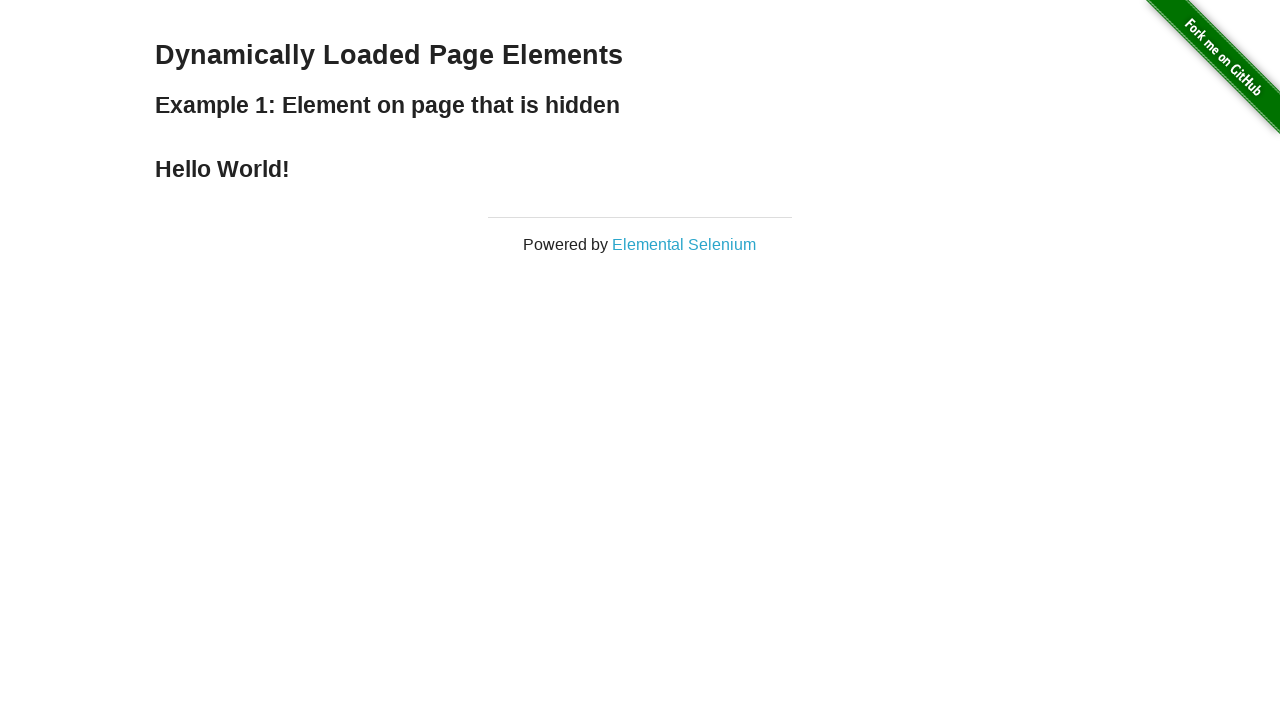